Tests progress bar widget by starting it, waiting for completion, resetting, and testing pause functionality.

Starting URL: https://demoqa.com/progress-bar

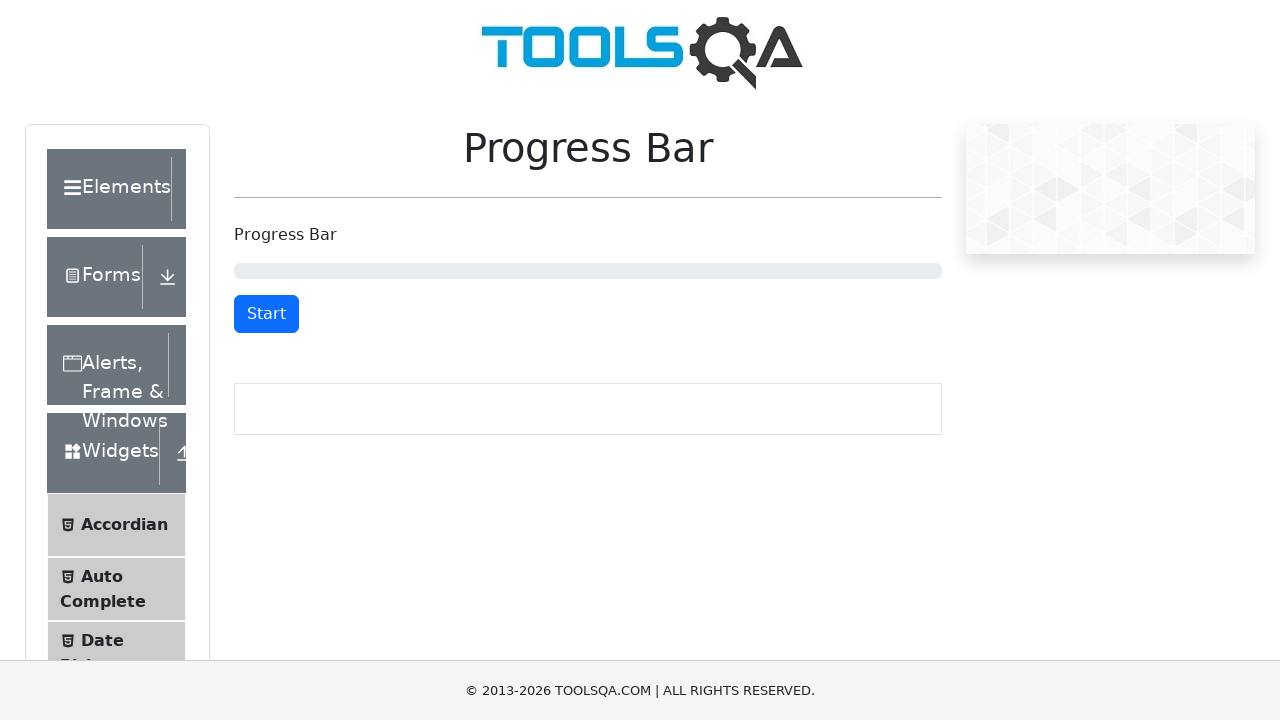

Clicked start button to begin progress bar at (266, 314) on #startStopButton
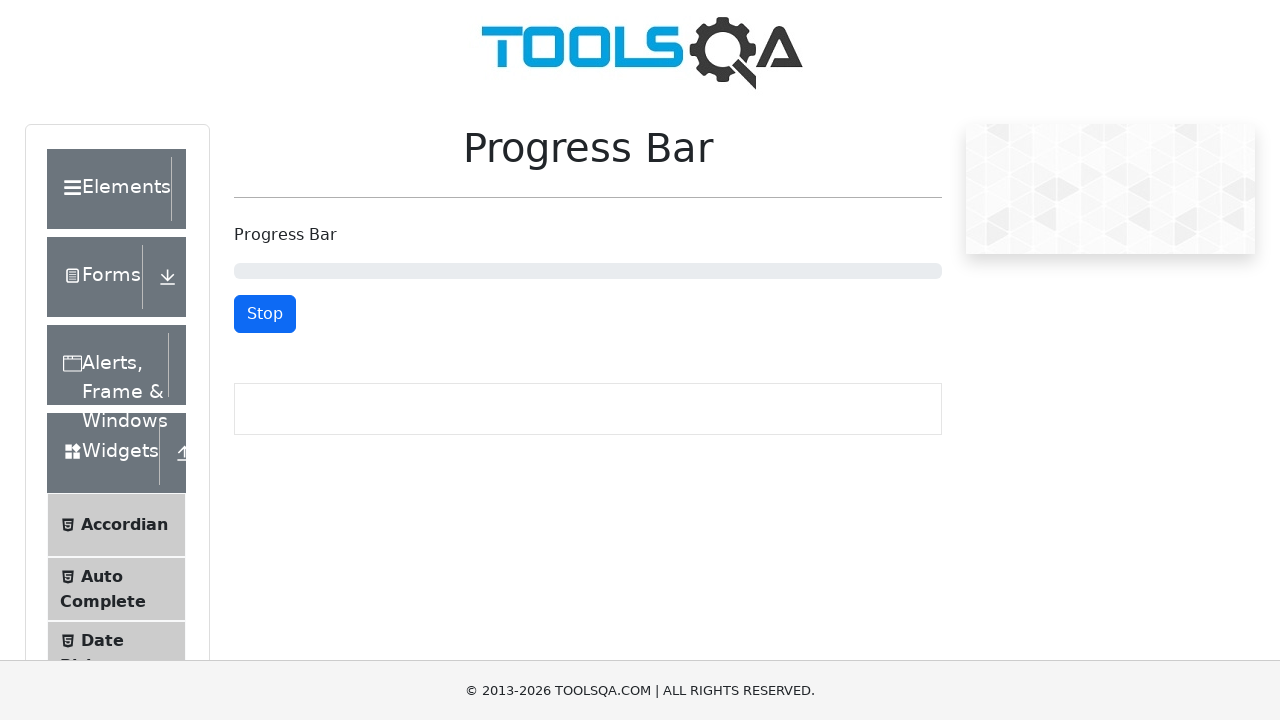

Progress bar completed to 100%
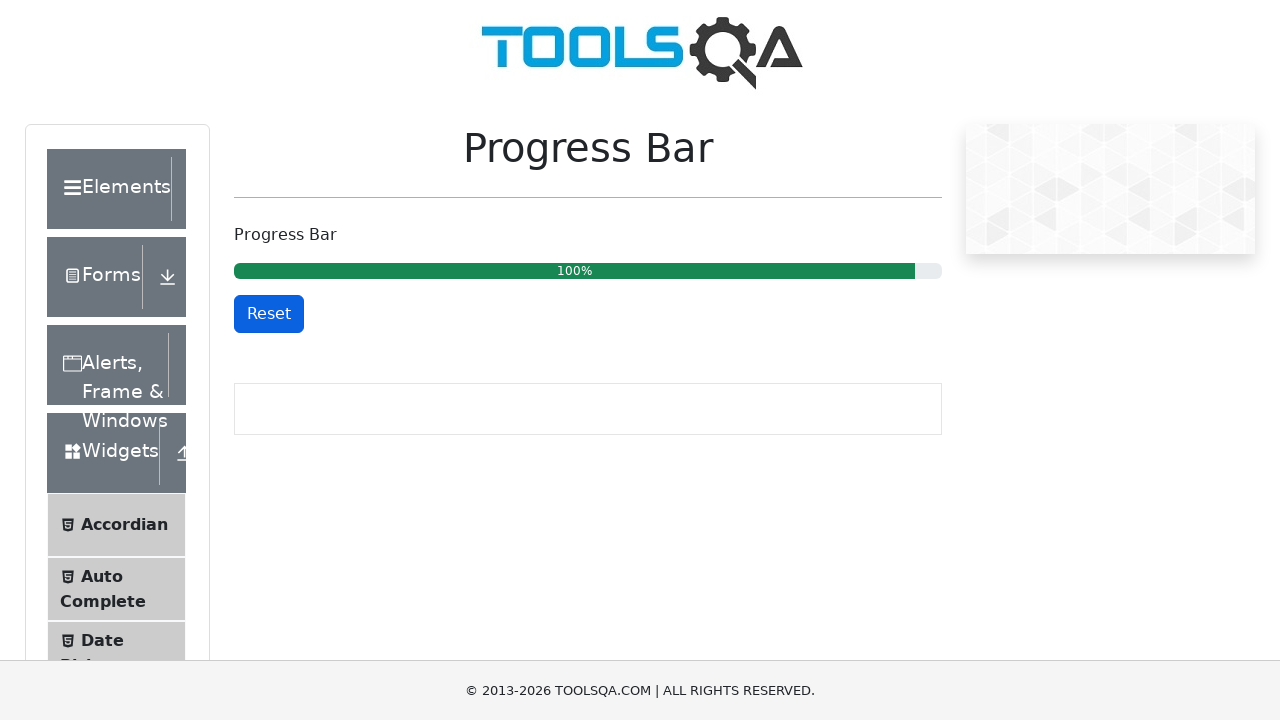

Clicked reset button to reset progress bar at (269, 314) on #resetButton
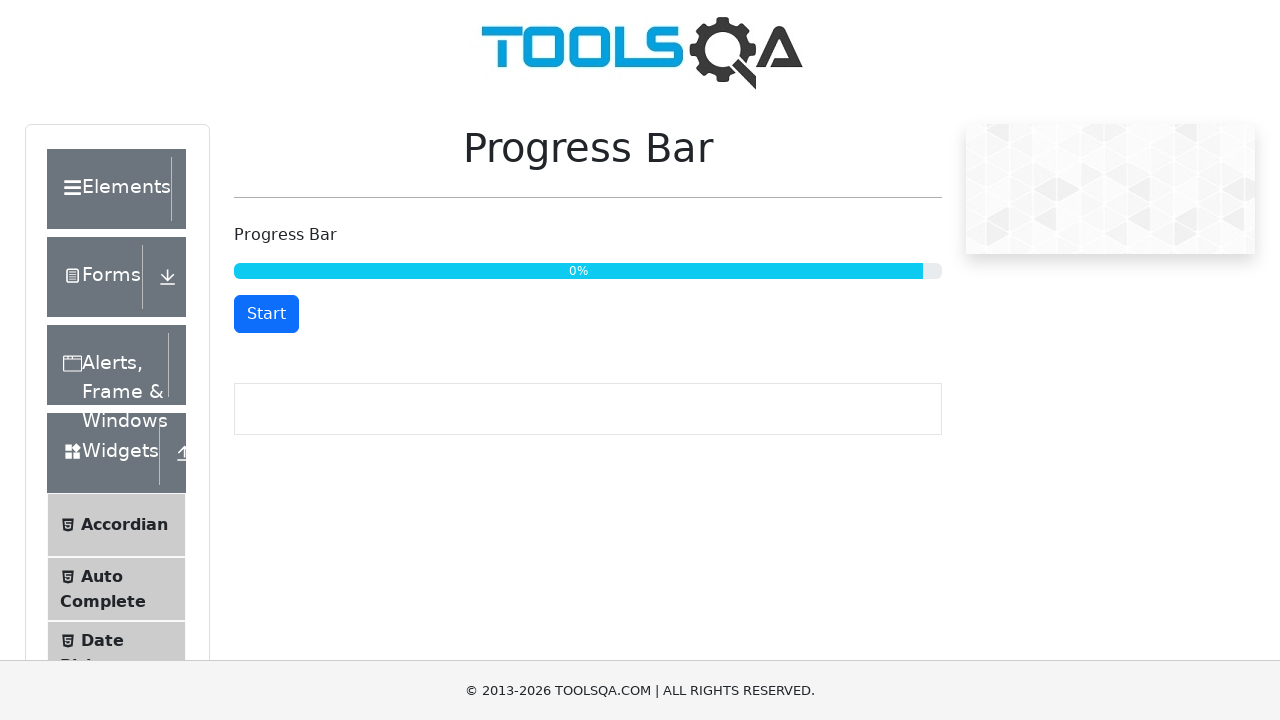

Clicked start button to begin progress bar again at (266, 314) on #startStopButton
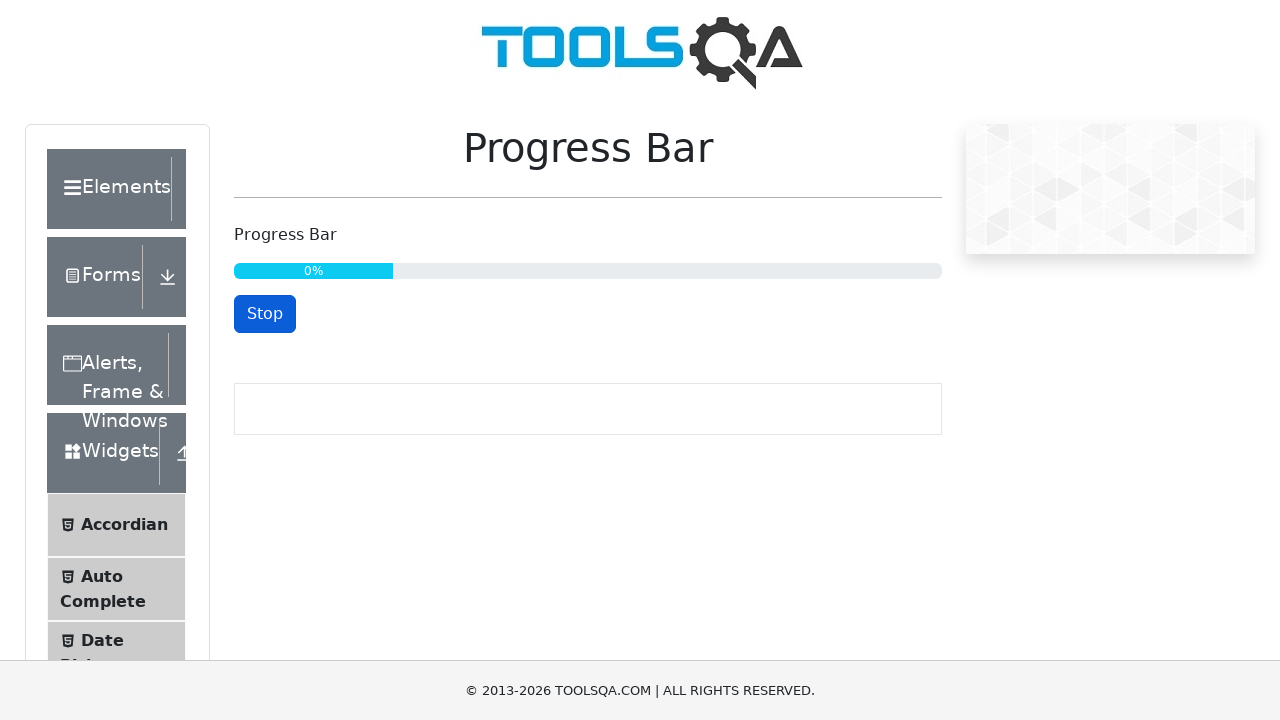

Waited 2 seconds for progress bar to advance midway
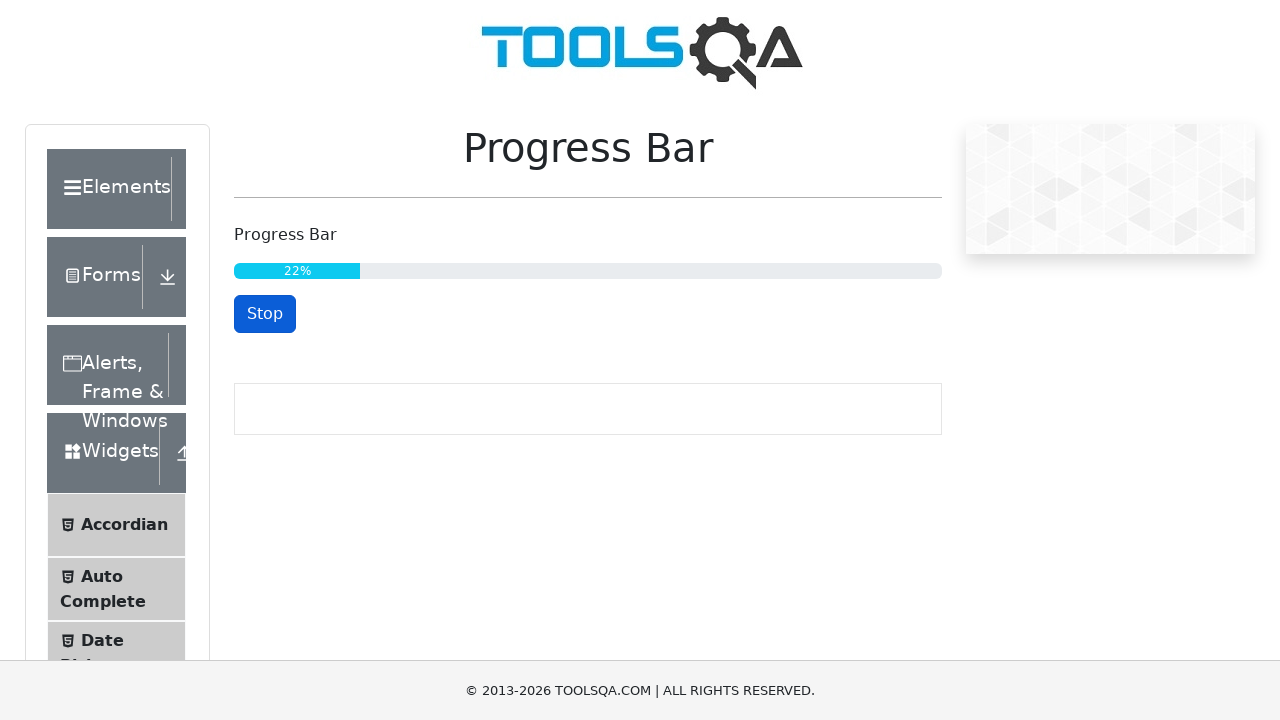

Clicked pause button to stop progress bar midway at (265, 314) on #startStopButton
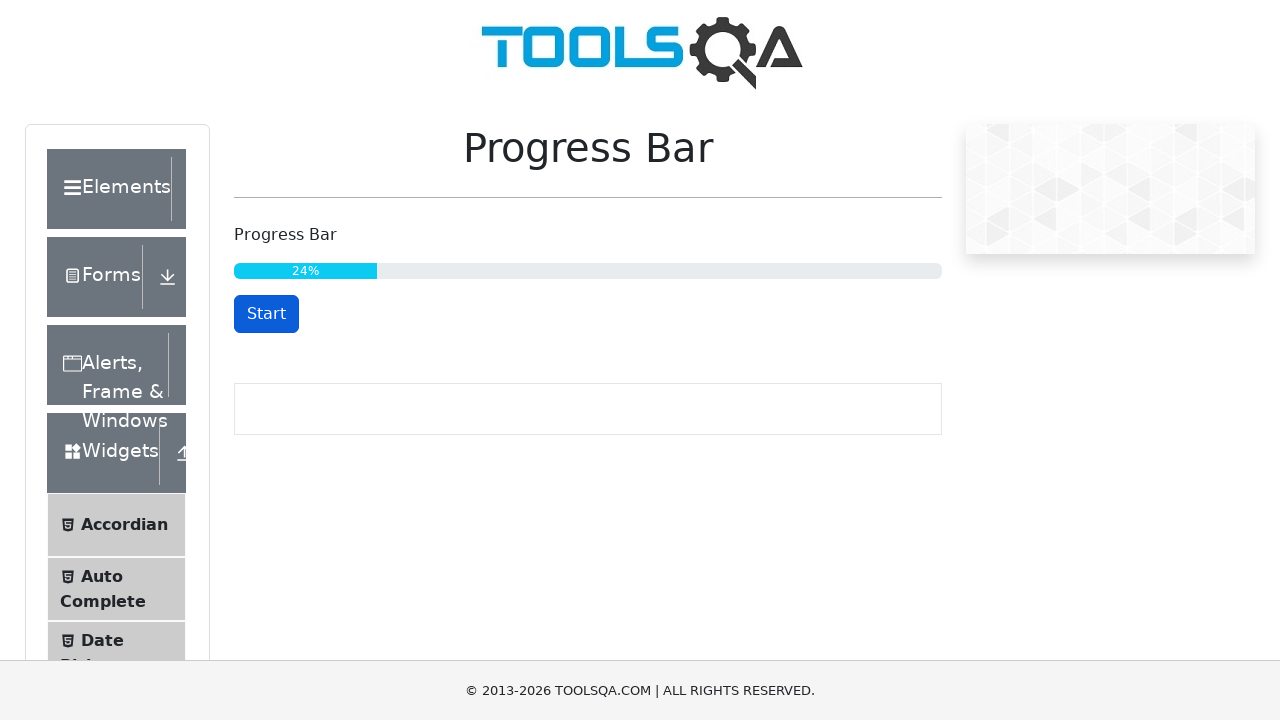

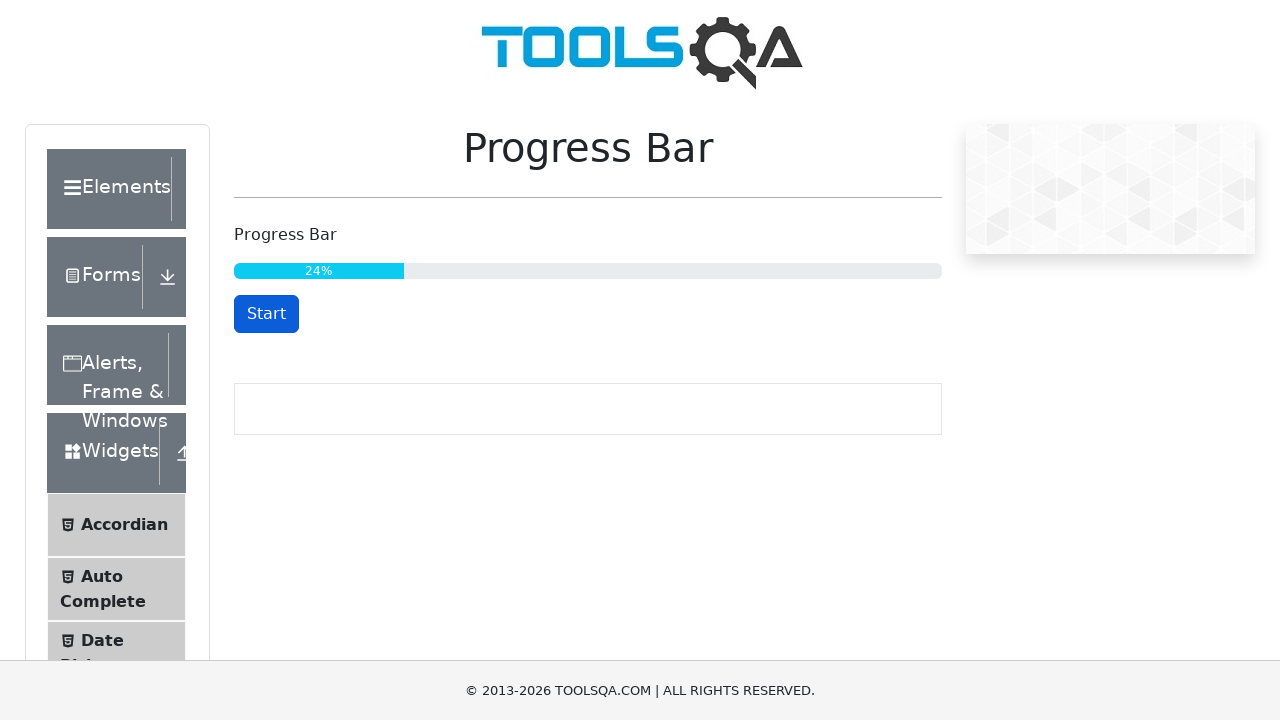